Navigates to DuckDuckGo homepage and verifies the page loads successfully

Starting URL: https://duckduckgo.com/

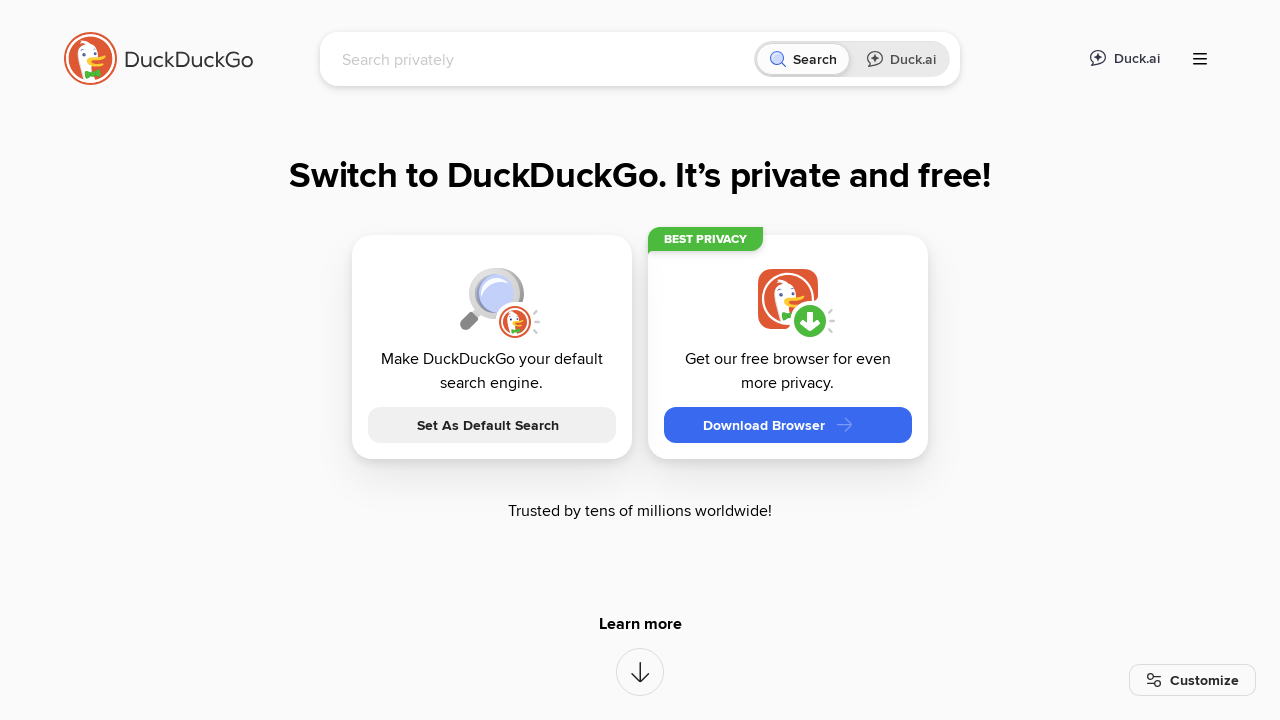

DuckDuckGo search box loaded and verified
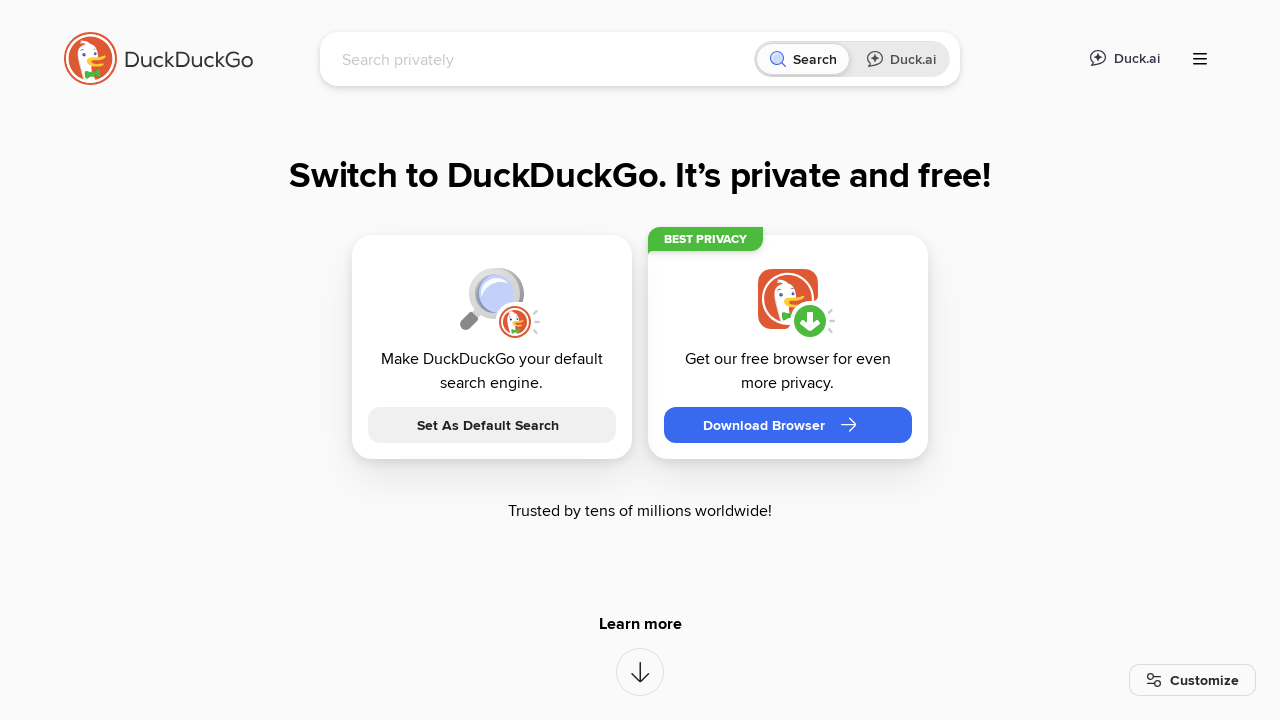

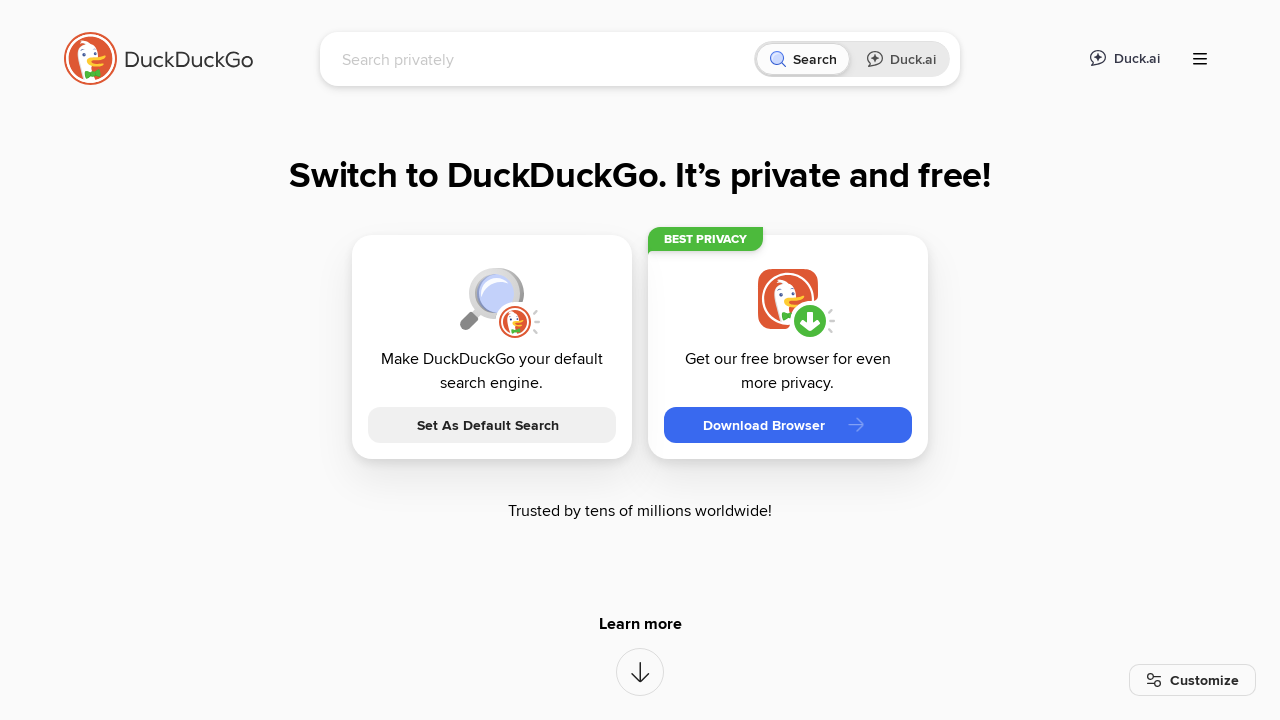